Tests autosuggest dropdown functionality by typing partial text and selecting an option, then interacts with a checkbox to verify selection state

Starting URL: https://rahulshettyacademy.com/dropdownsPractise/

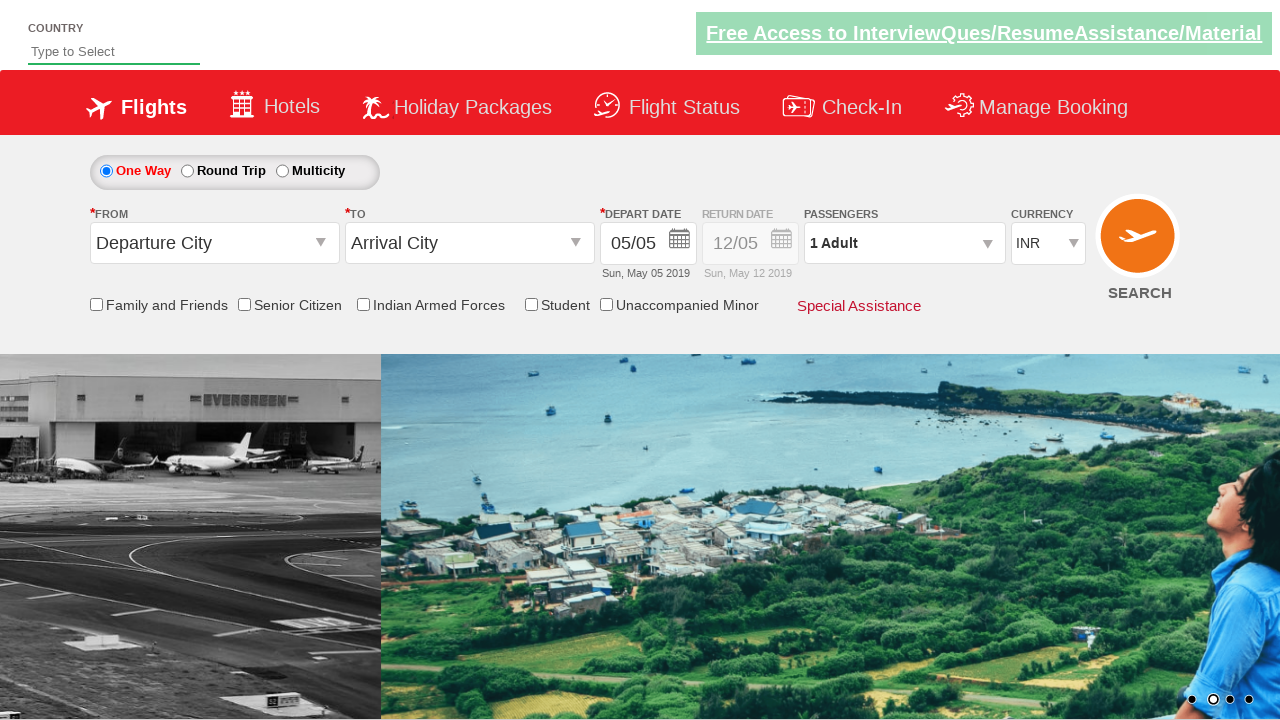

Typed 'ca' in autosuggest field on #autosuggest
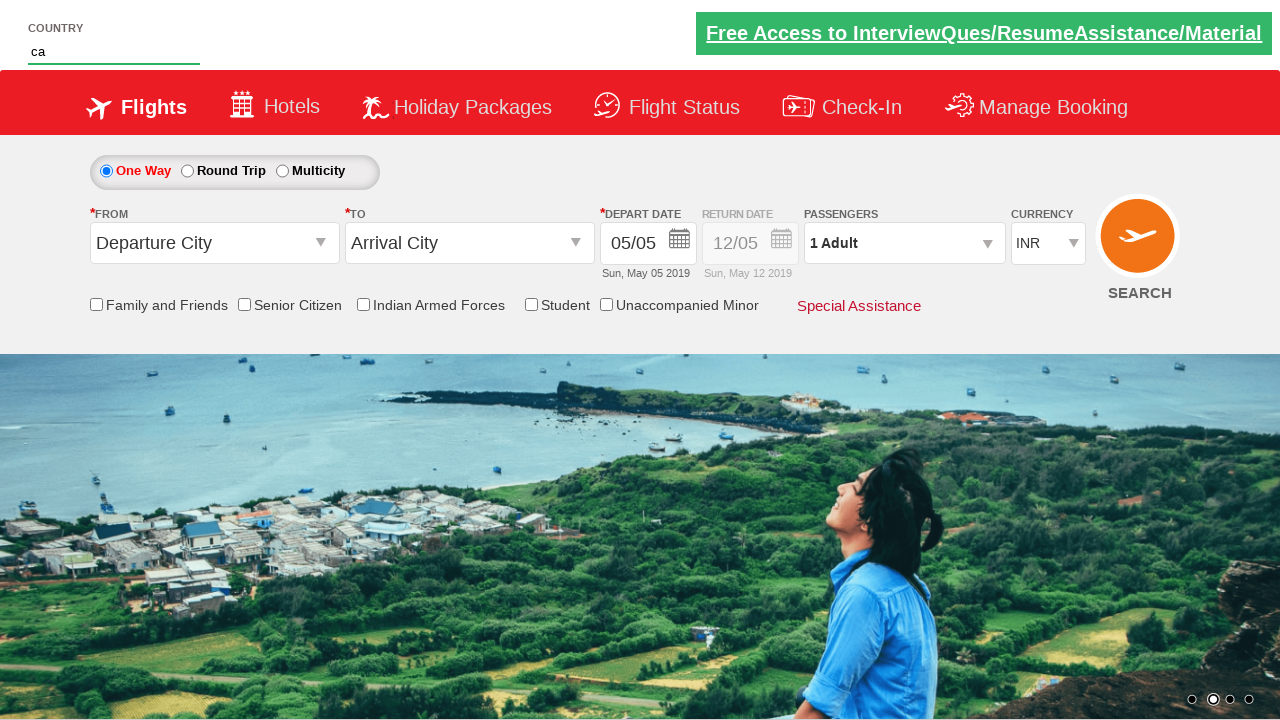

Autosuggest dropdown options appeared
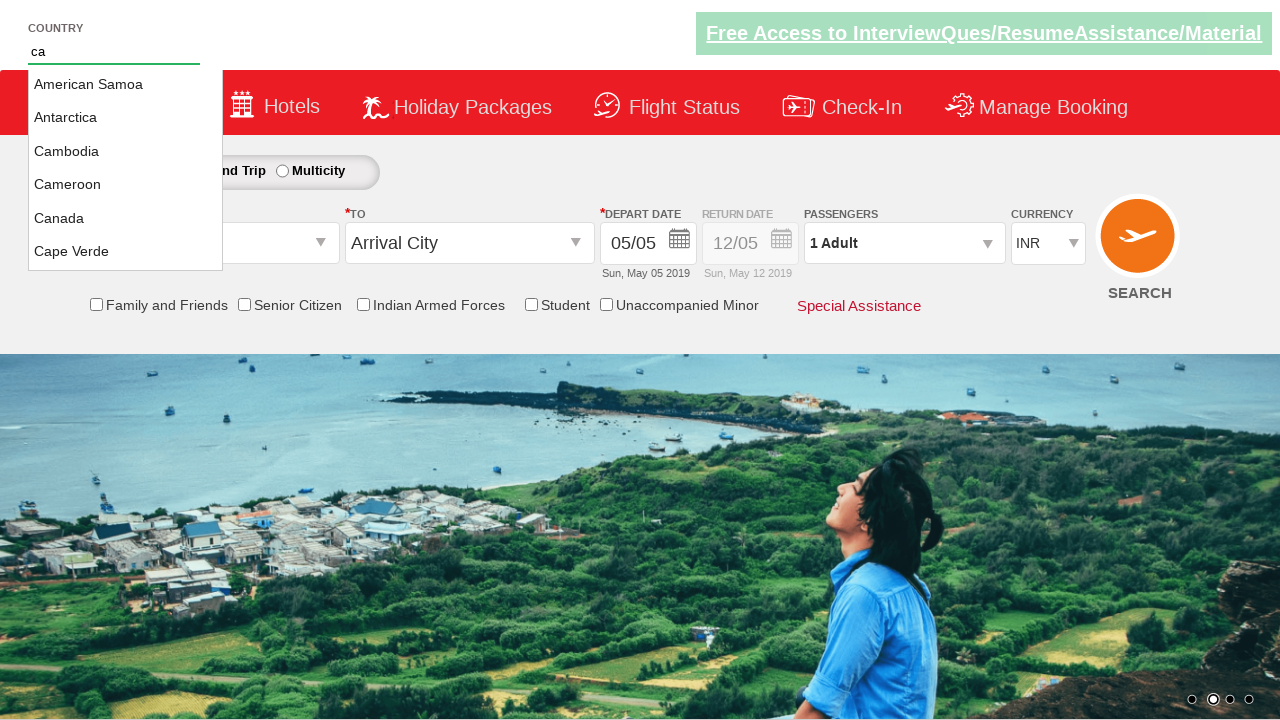

Retrieved all autosuggest dropdown options
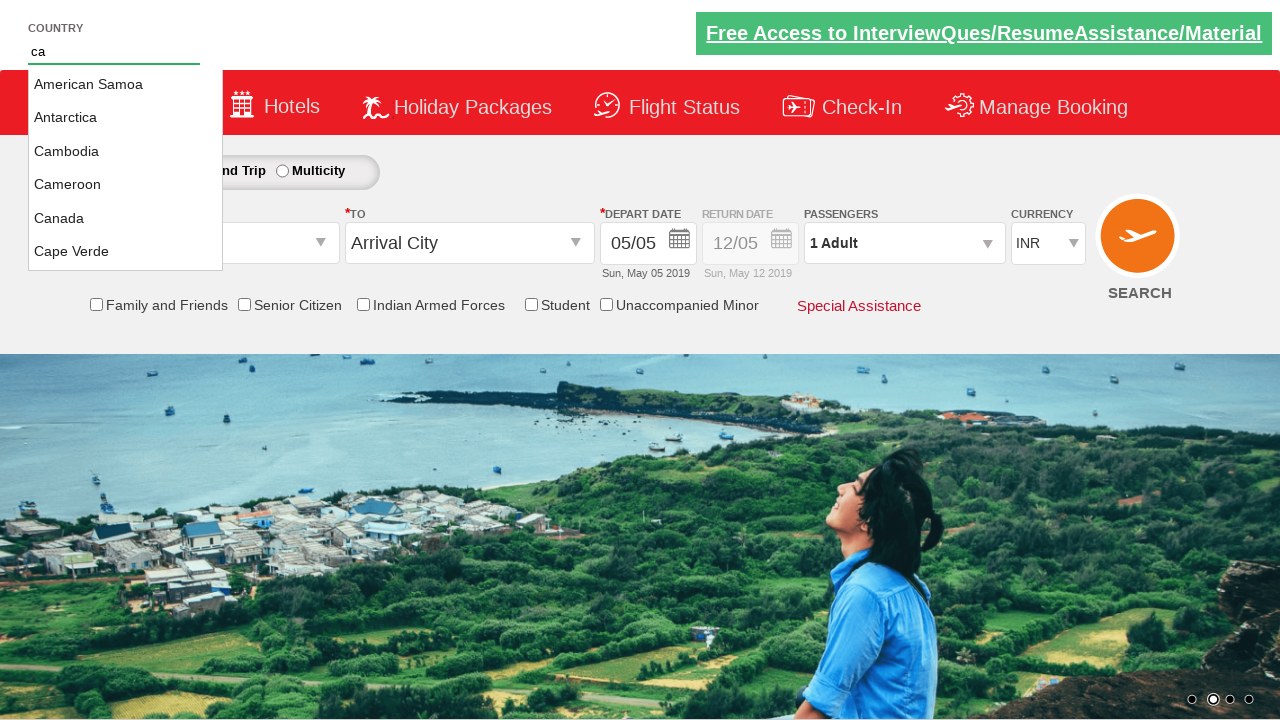

Selected 'Canada' from autosuggest dropdown at (126, 218) on li[class='ui-menu-item'] a >> nth=4
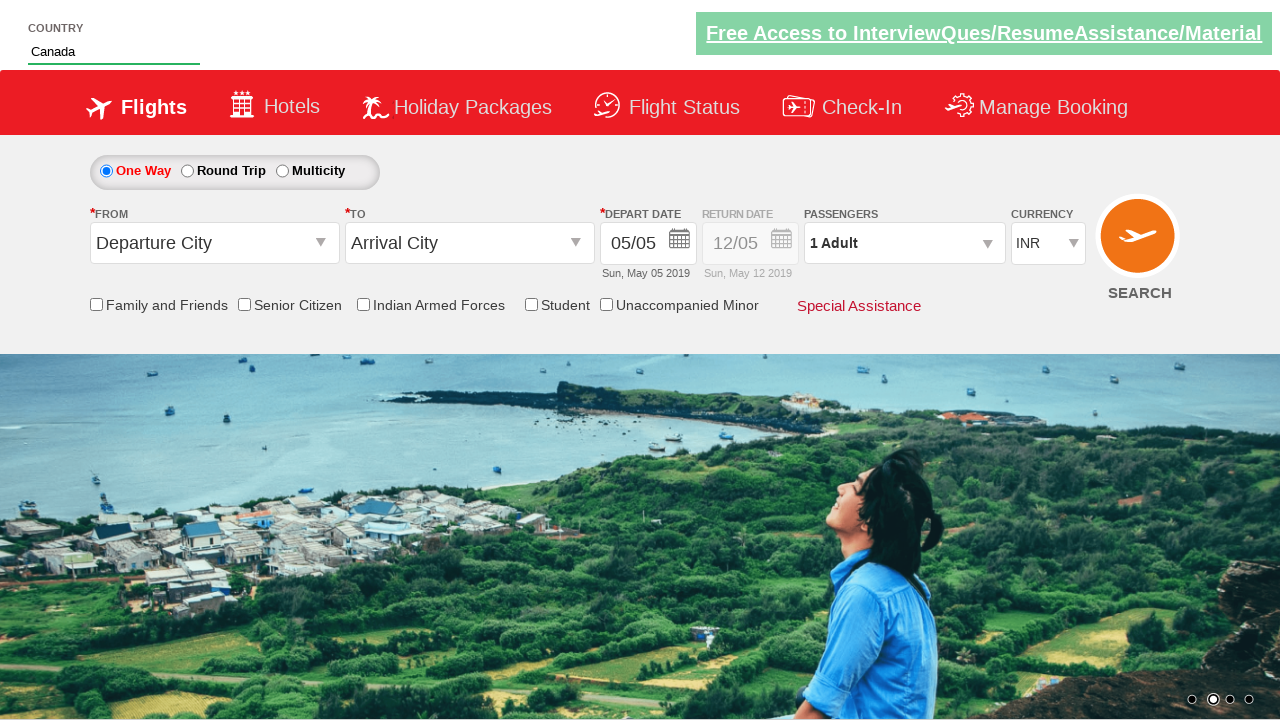

Clicked Senior Citizen Discount checkbox at (244, 304) on input[id*='SeniorCitizenDiscount']
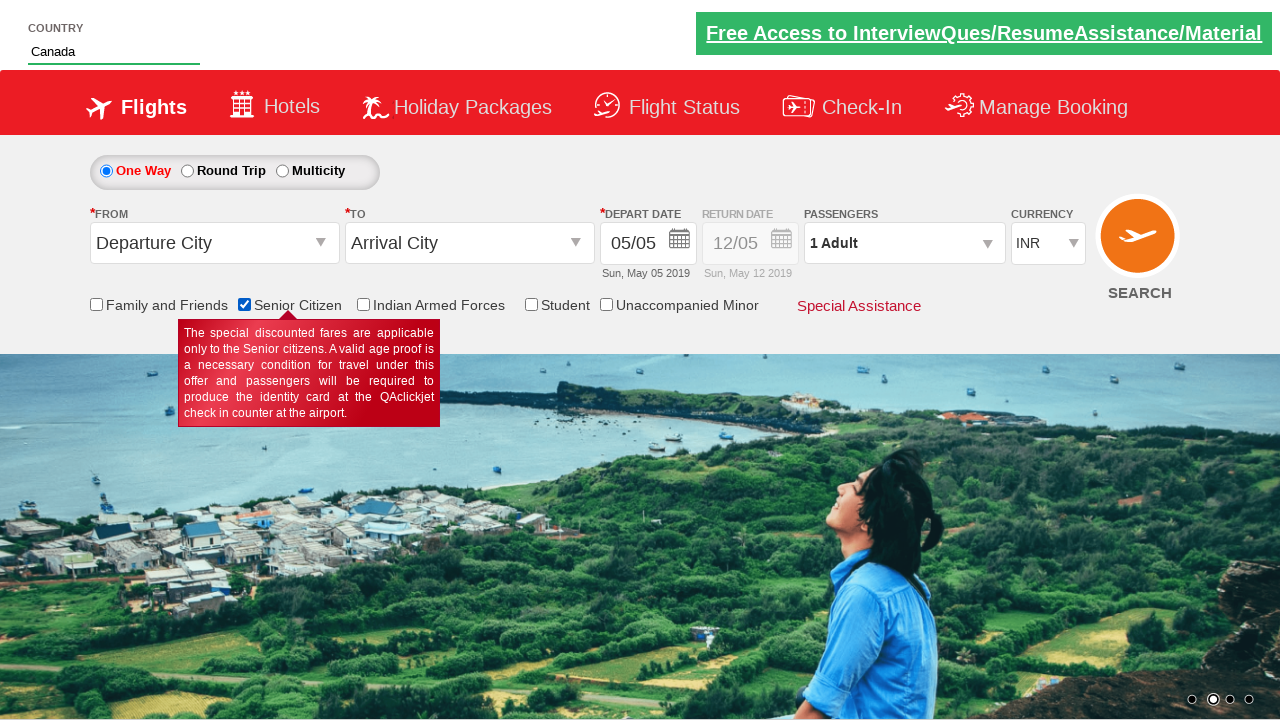

Verified Senior Citizen Discount checkbox is selected
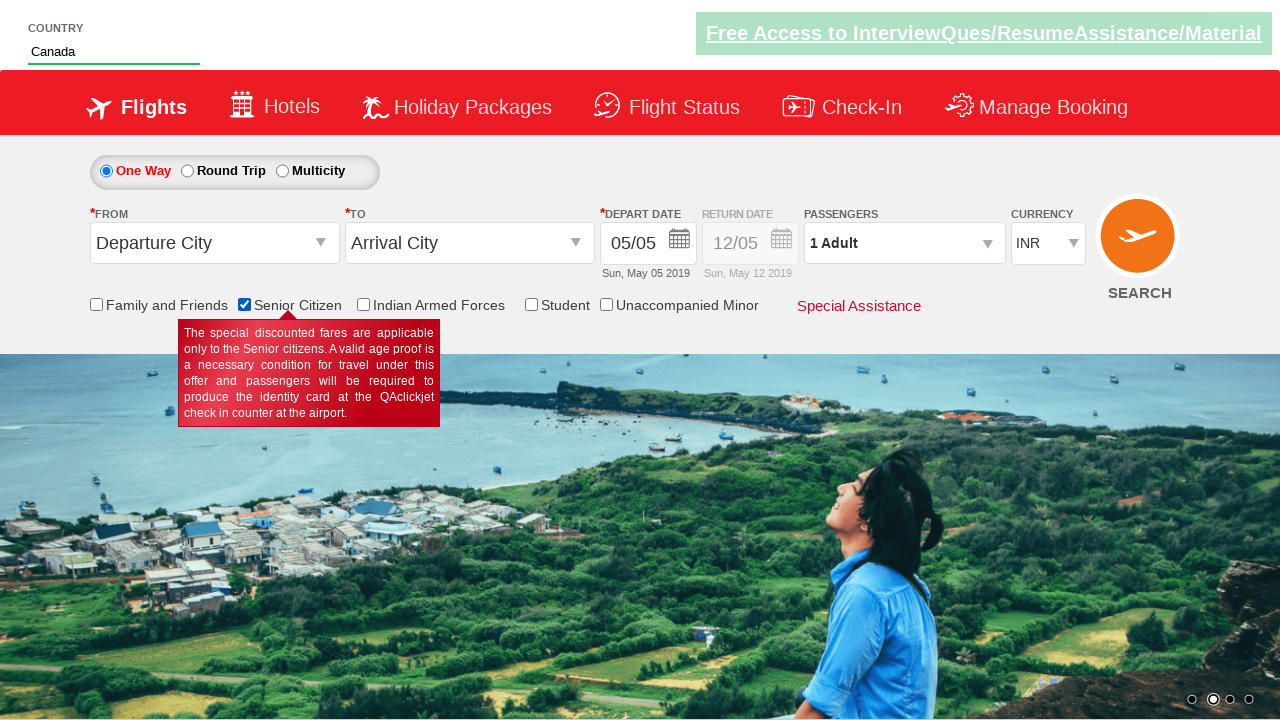

Counted total checkboxes on page: 6
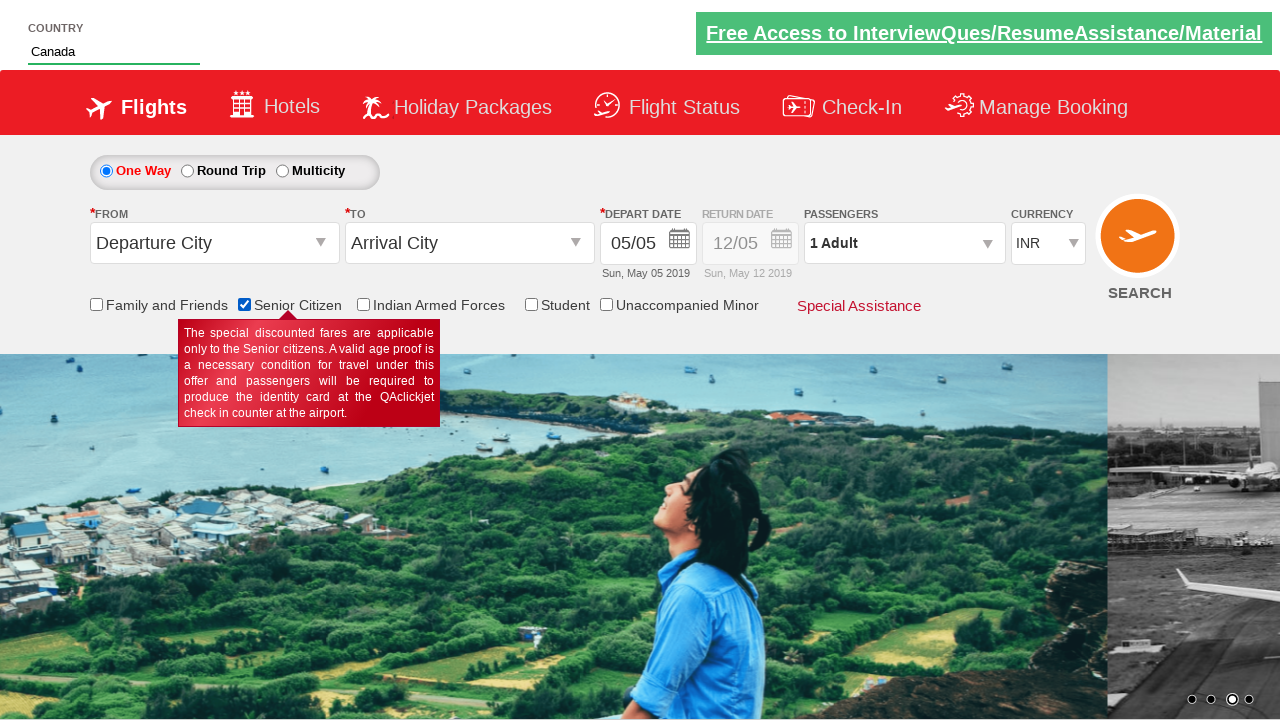

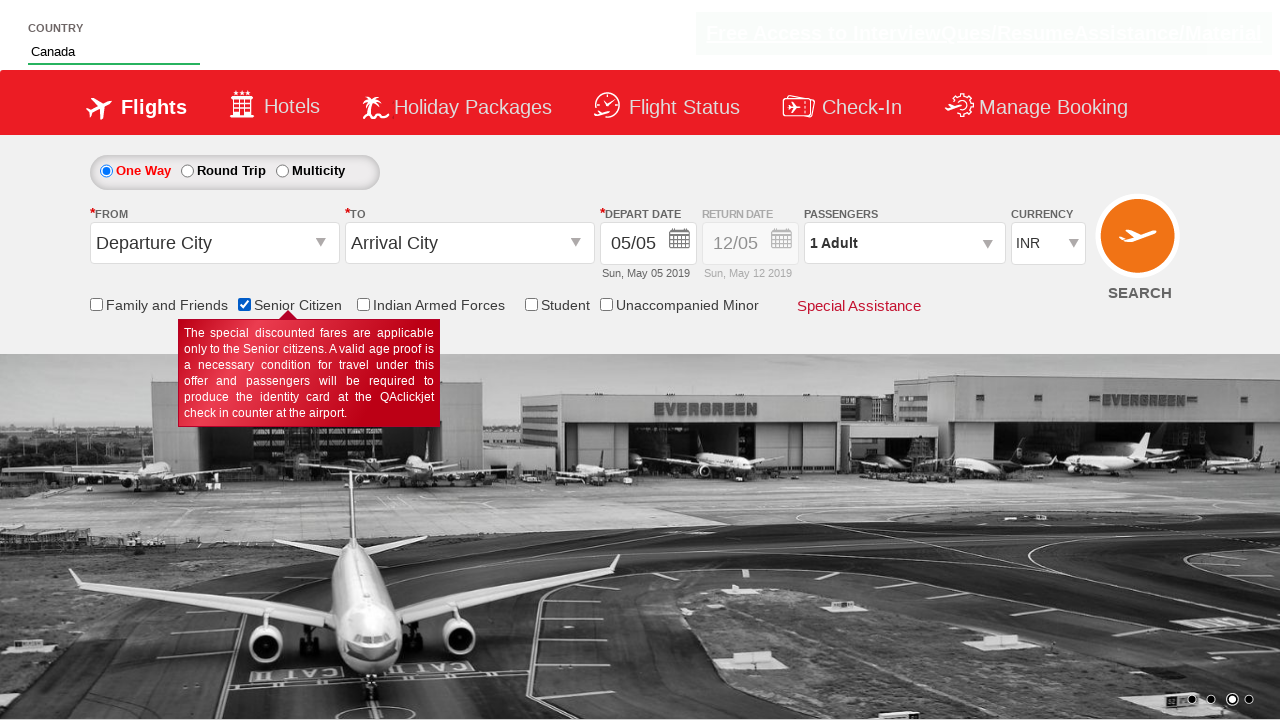